Tests form interactions on an Angular practice page including filling a name field, checking email field visibility, selecting dropdown options, and verifying text content

Starting URL: https://rahulshettyacademy.com/angularpractice

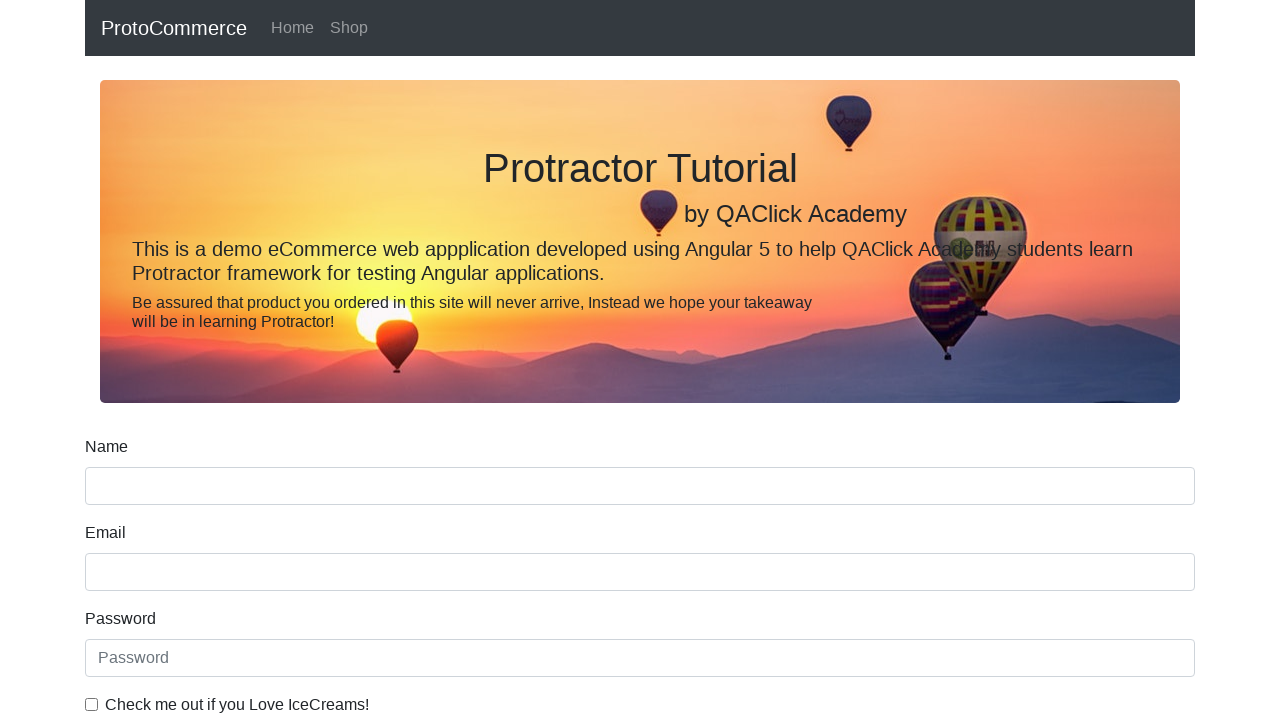

Filled name field with 'This is Testing' on input[name='name']
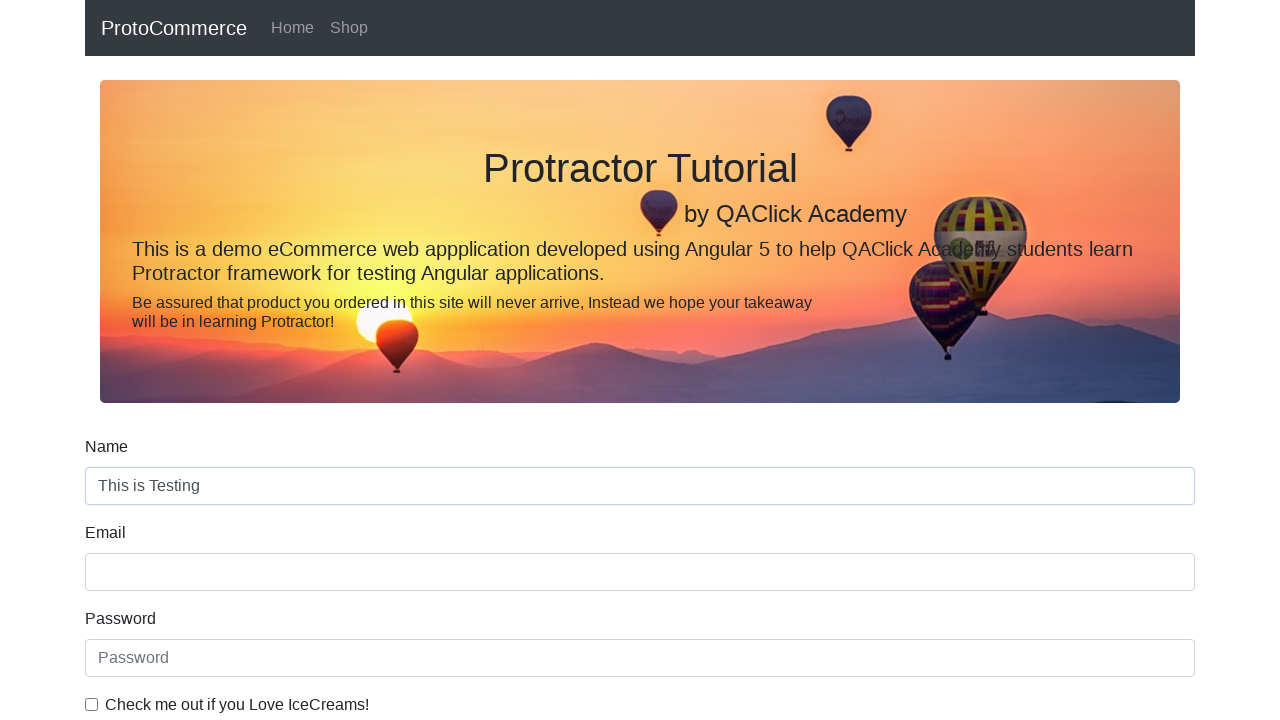

Checked email field visibility: True
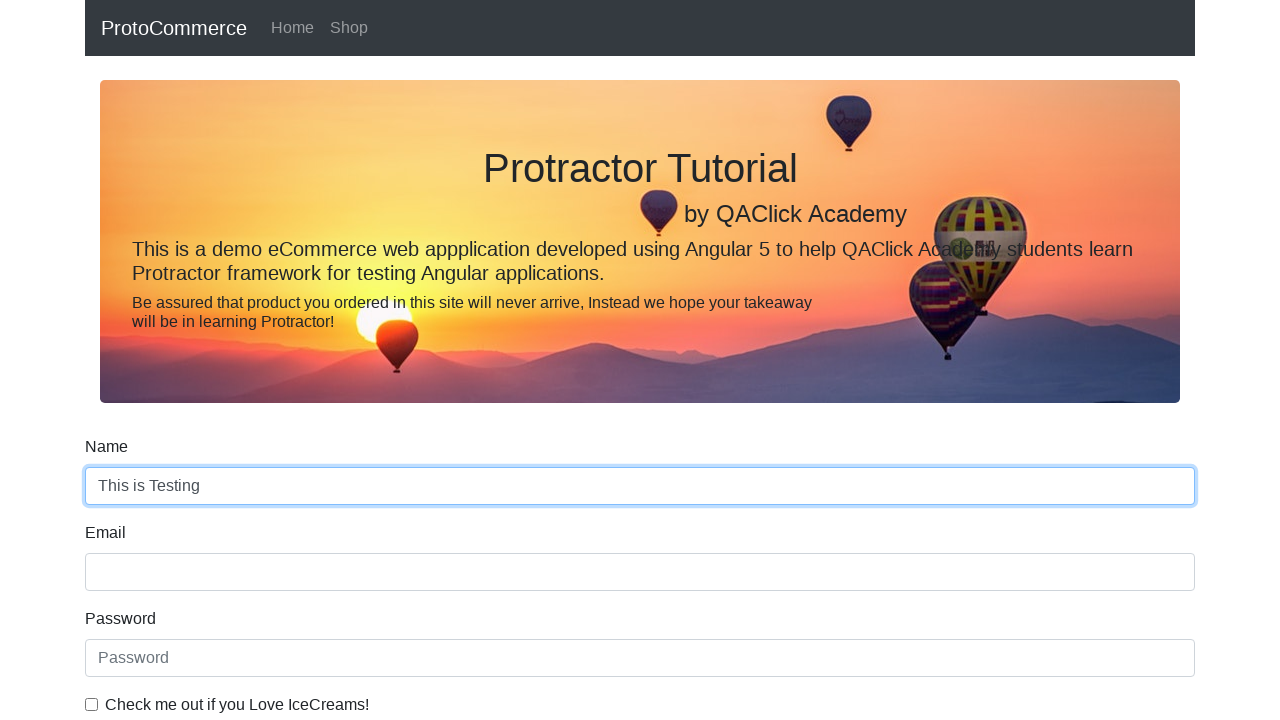

Selected 'Female' from dropdown on #exampleFormControlSelect1
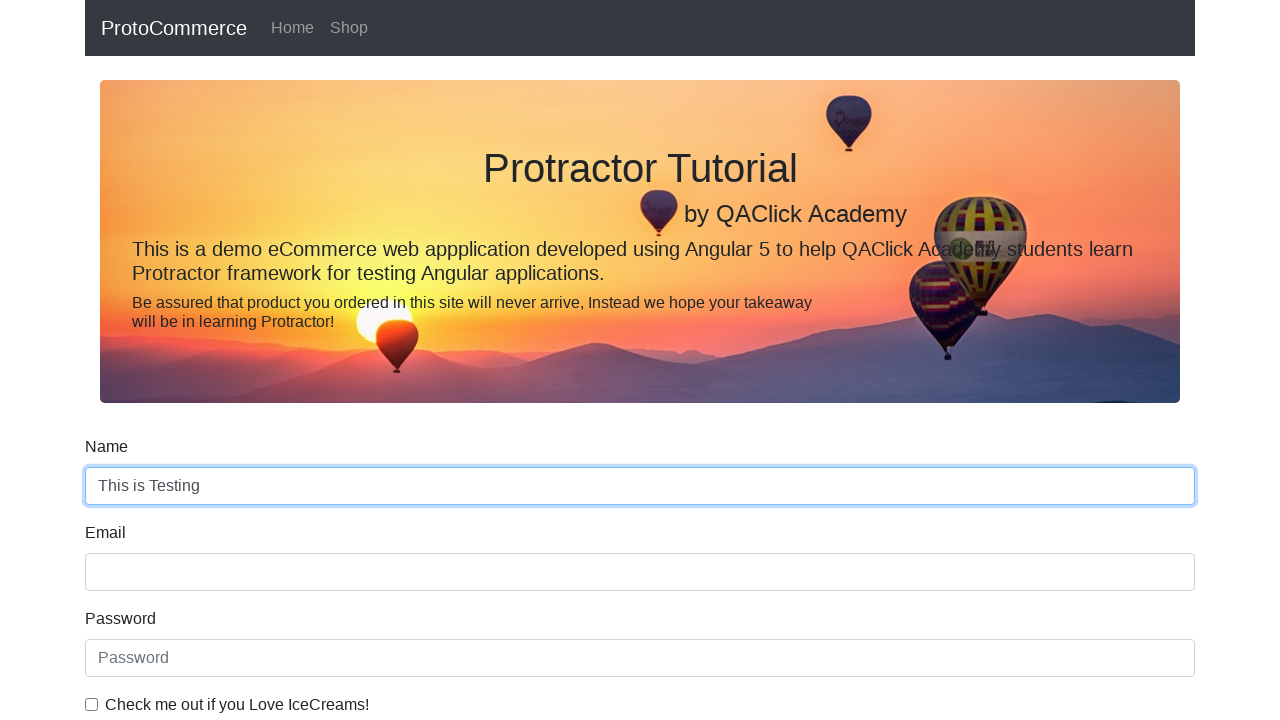

Selected 'Male' from dropdown by index on #exampleFormControlSelect1
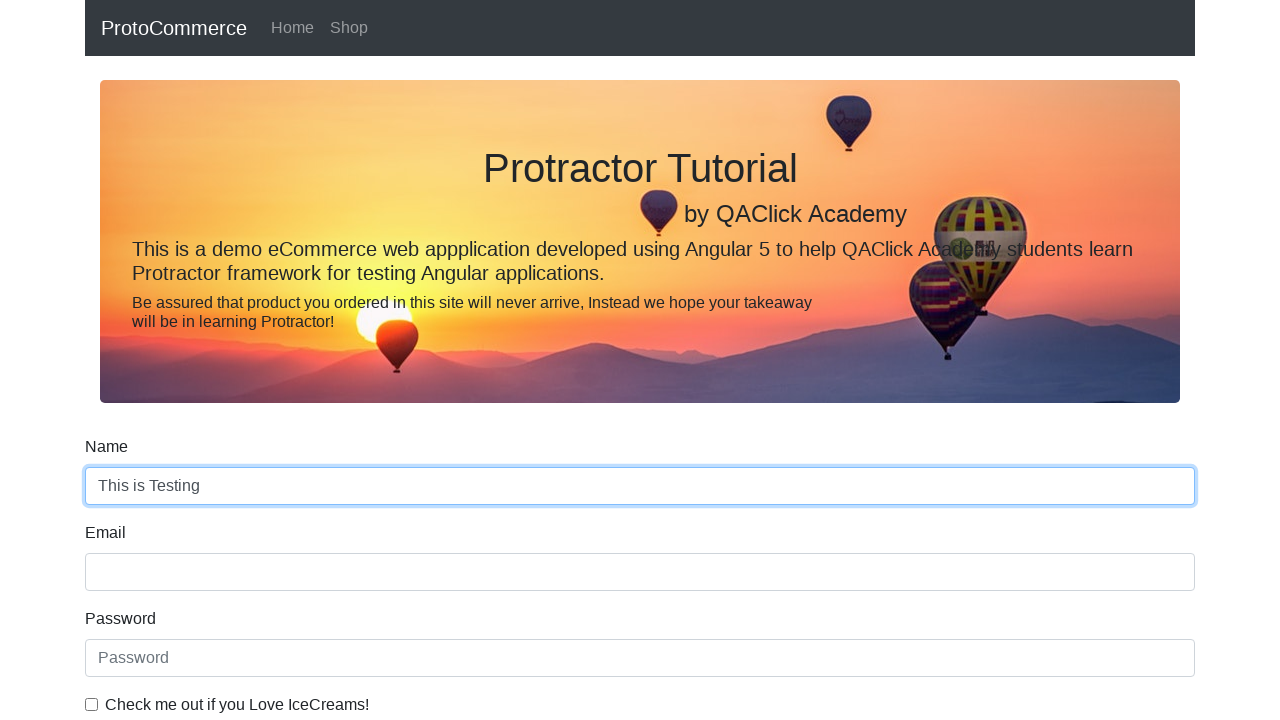

Retrieved text content: 'Two-way Data Binding example:
     
    '
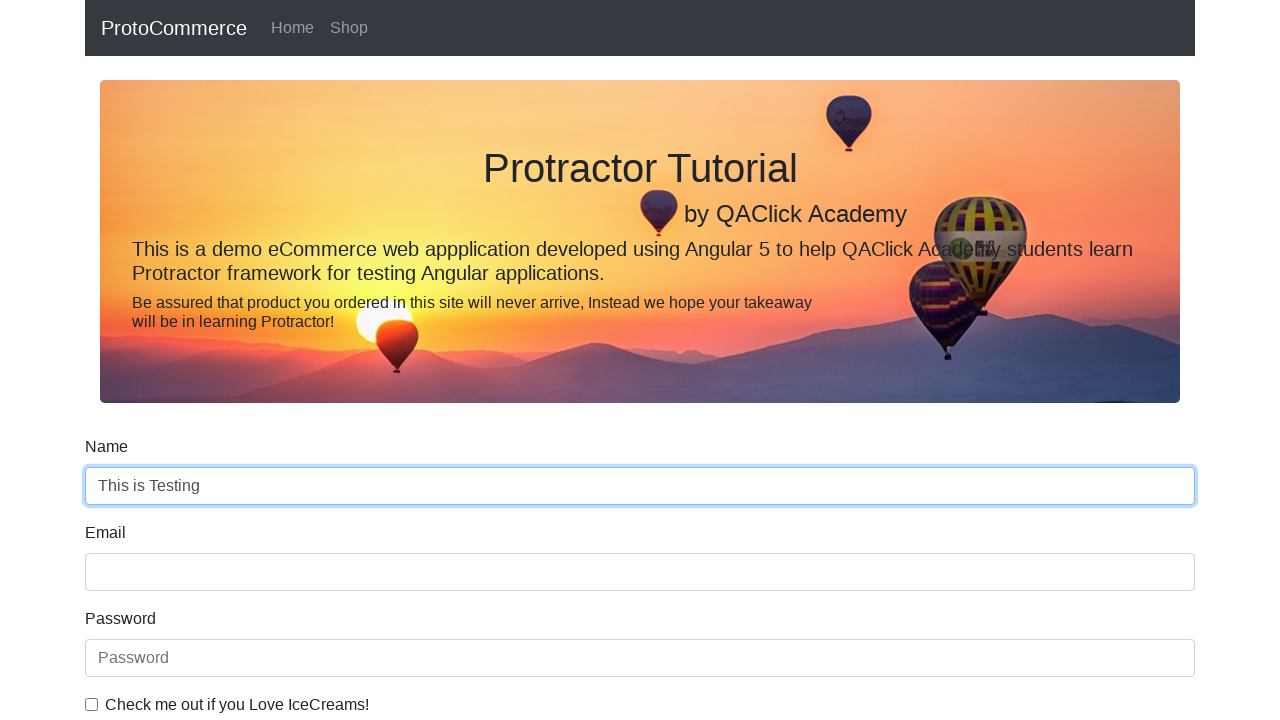

Verified 'Data' text is present in element
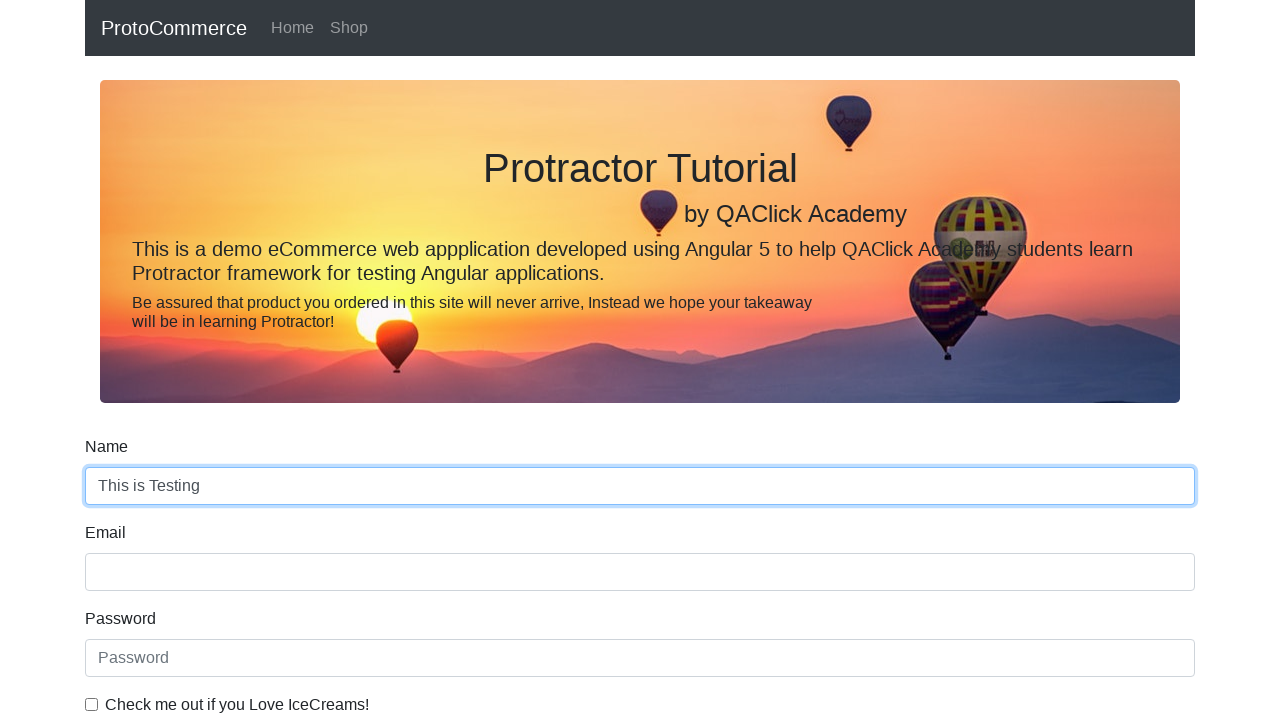

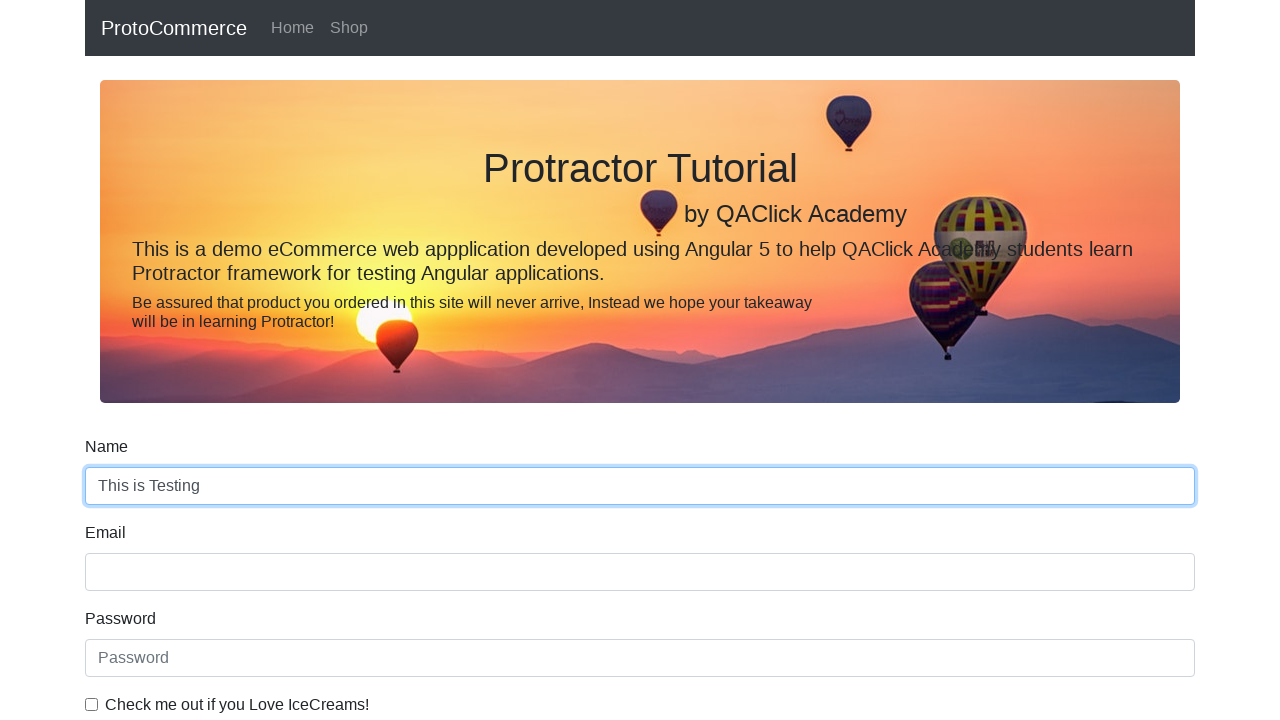